Navigates to GitHub homepage to verify the page loads successfully

Starting URL: https://www.github.com

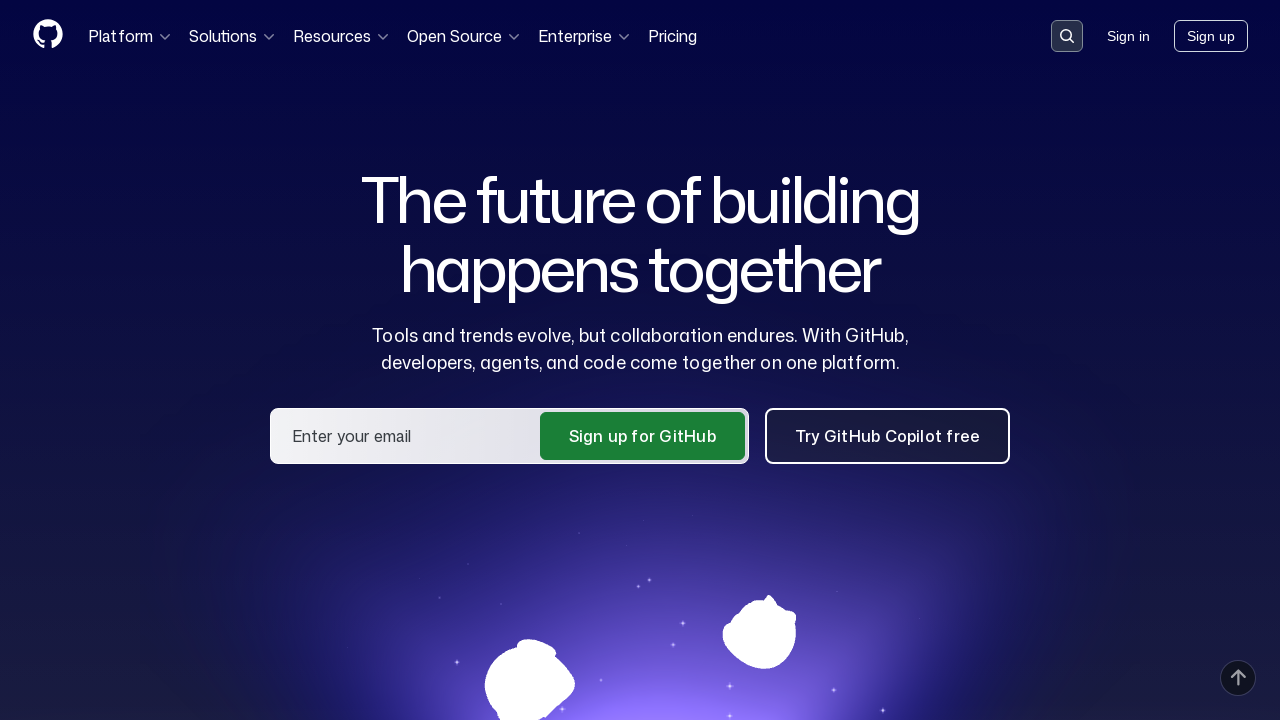

GitHub homepage loaded successfully at https://www.github.com
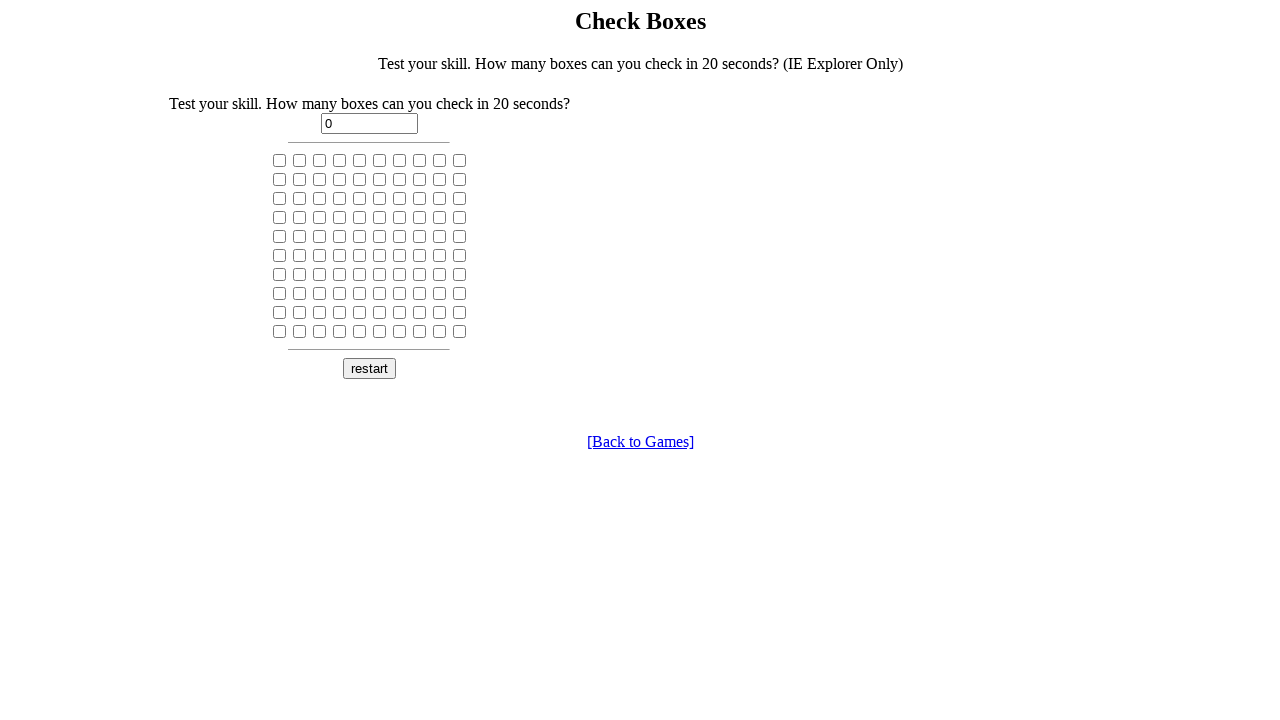

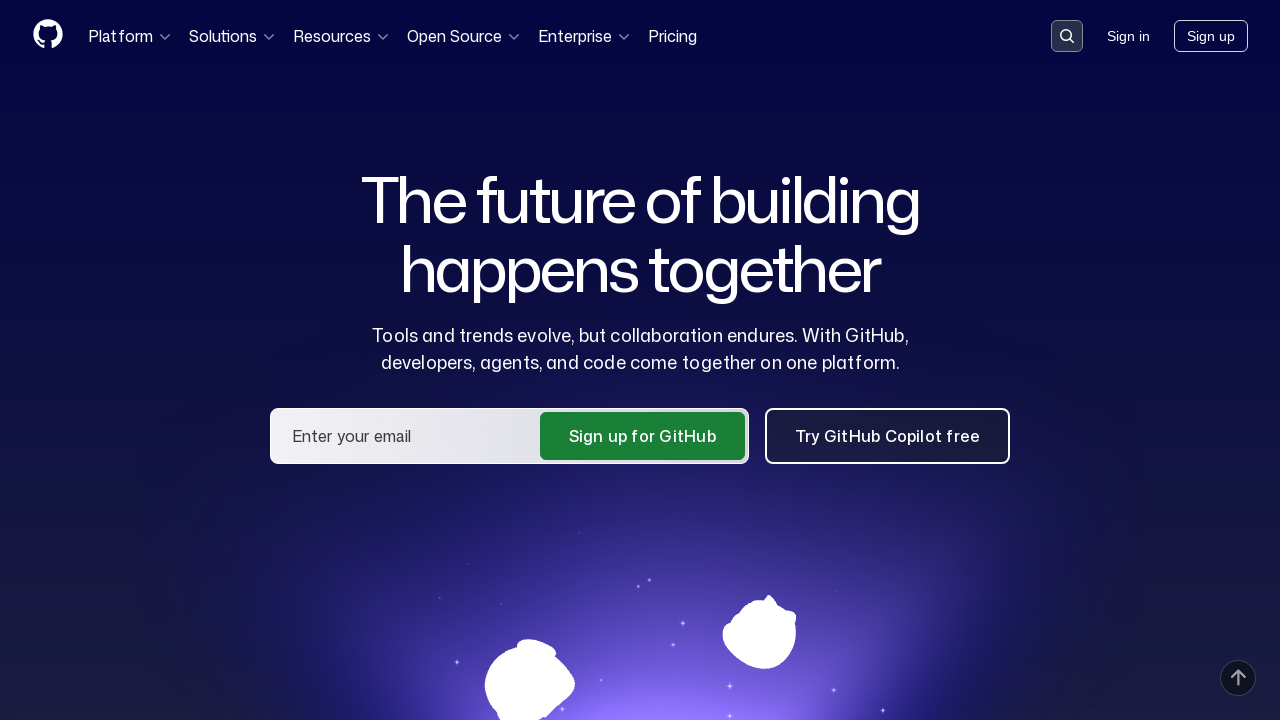